Tests iframe handling by switching between frames and clicking buttons inside them. First clicks a button in the first frame, then navigates to a nested iframe (frame within frame) and clicks another button.

Starting URL: https://leafground.com/frame.xhtml

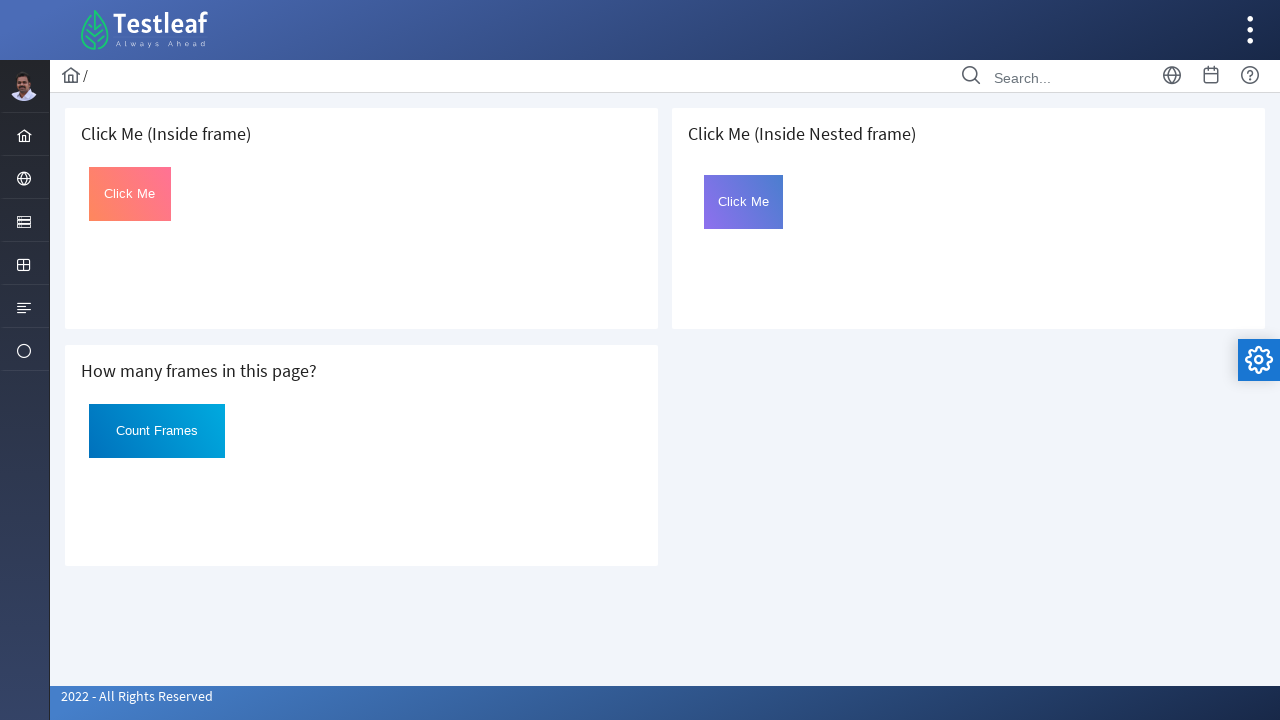

Located first iframe
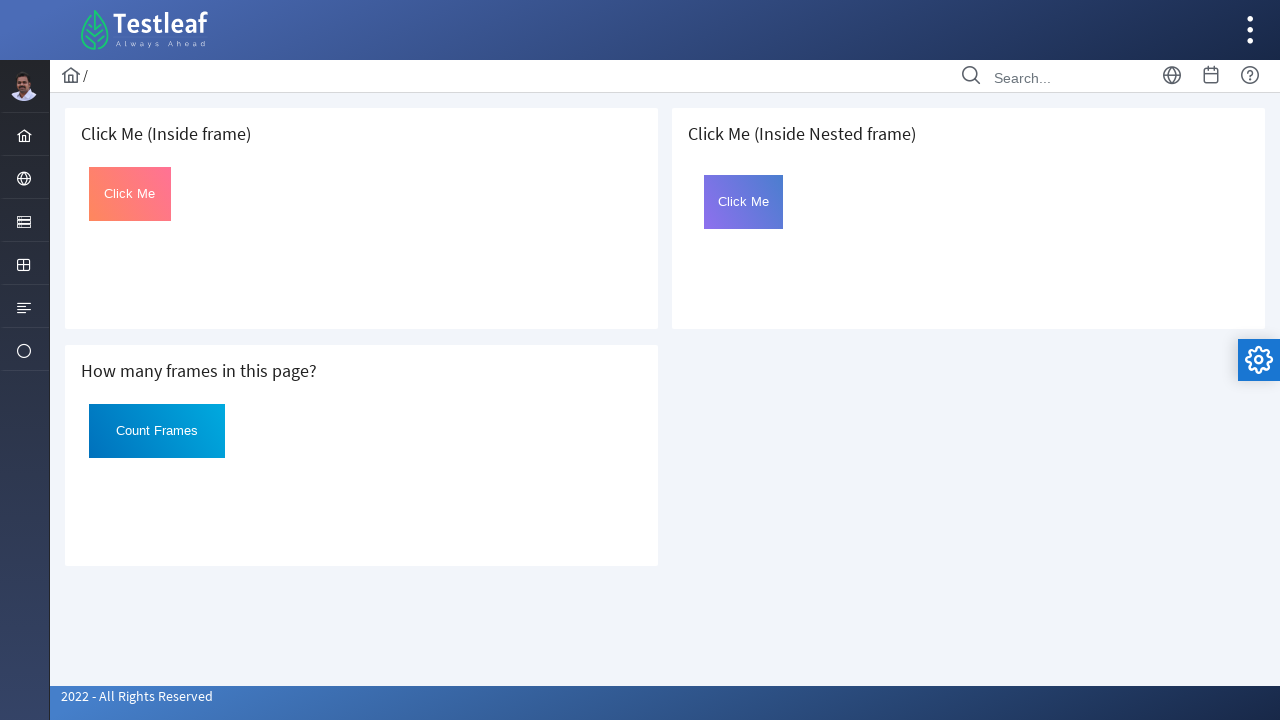

Clicked 'Click Me' button in first frame at (130, 194) on iframe >> nth=0 >> internal:control=enter-frame >> button:has-text('Click Me')
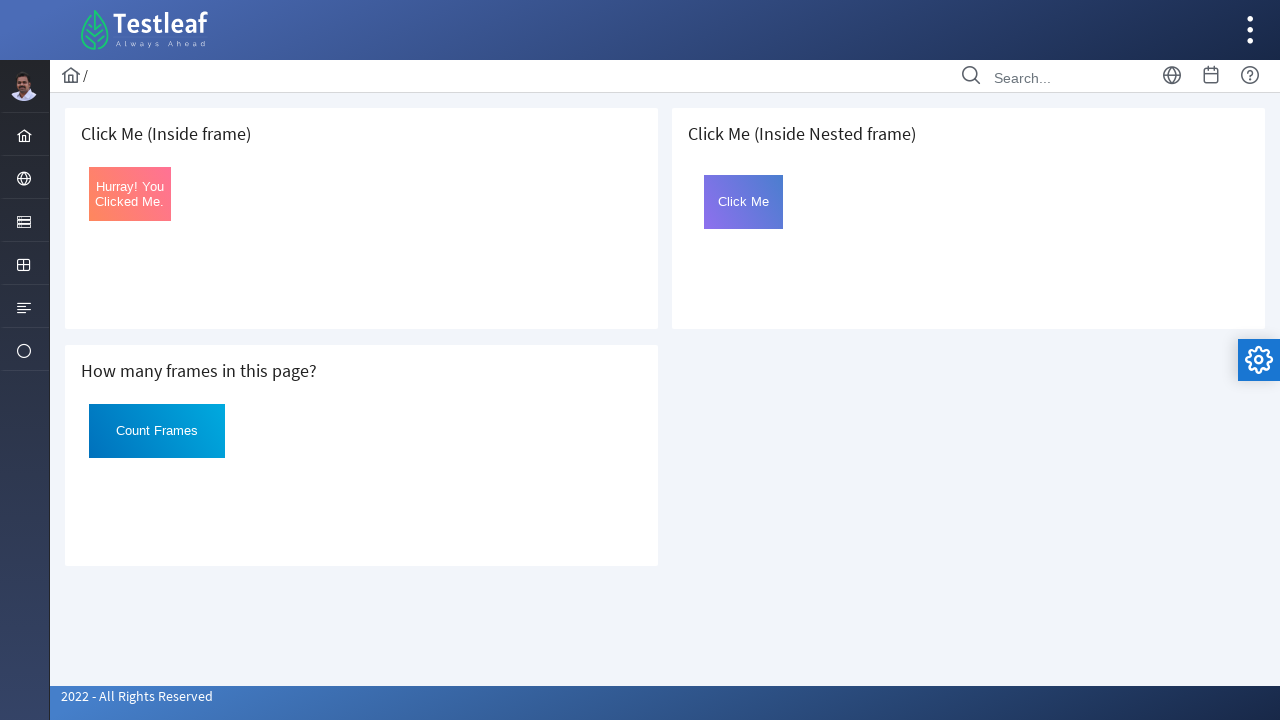

Located third iframe
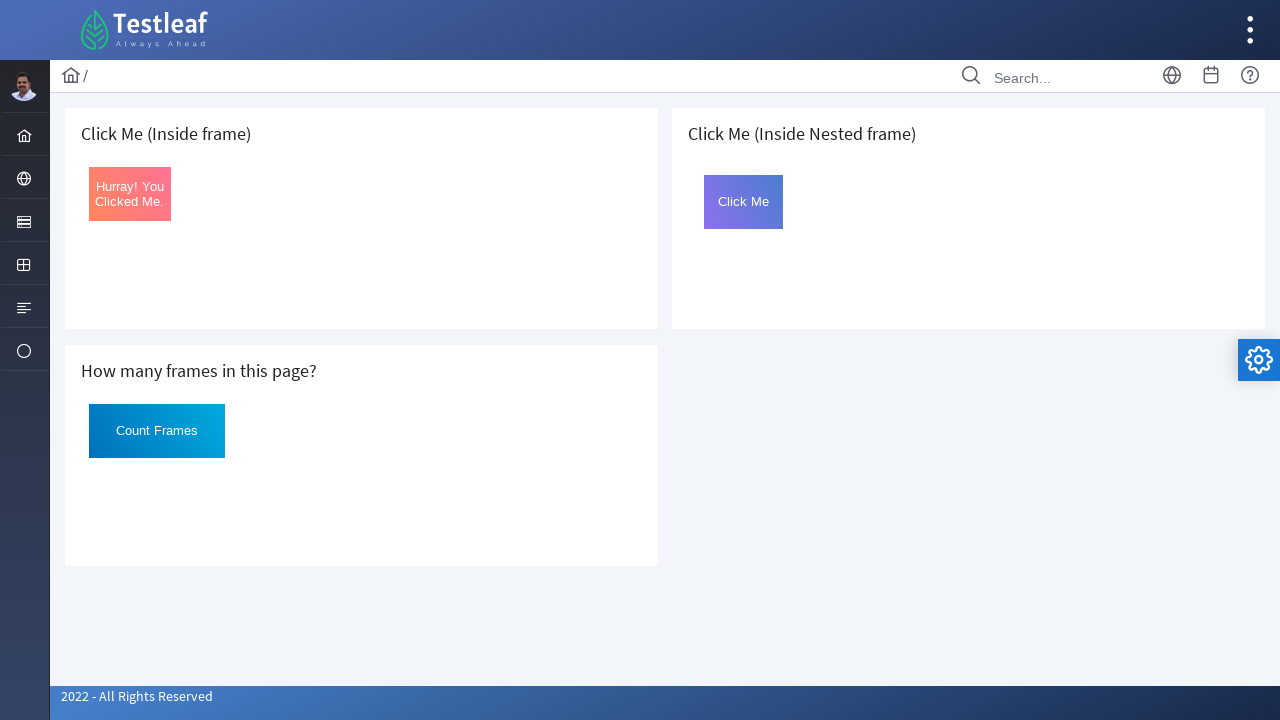

Located nested iframe within third frame
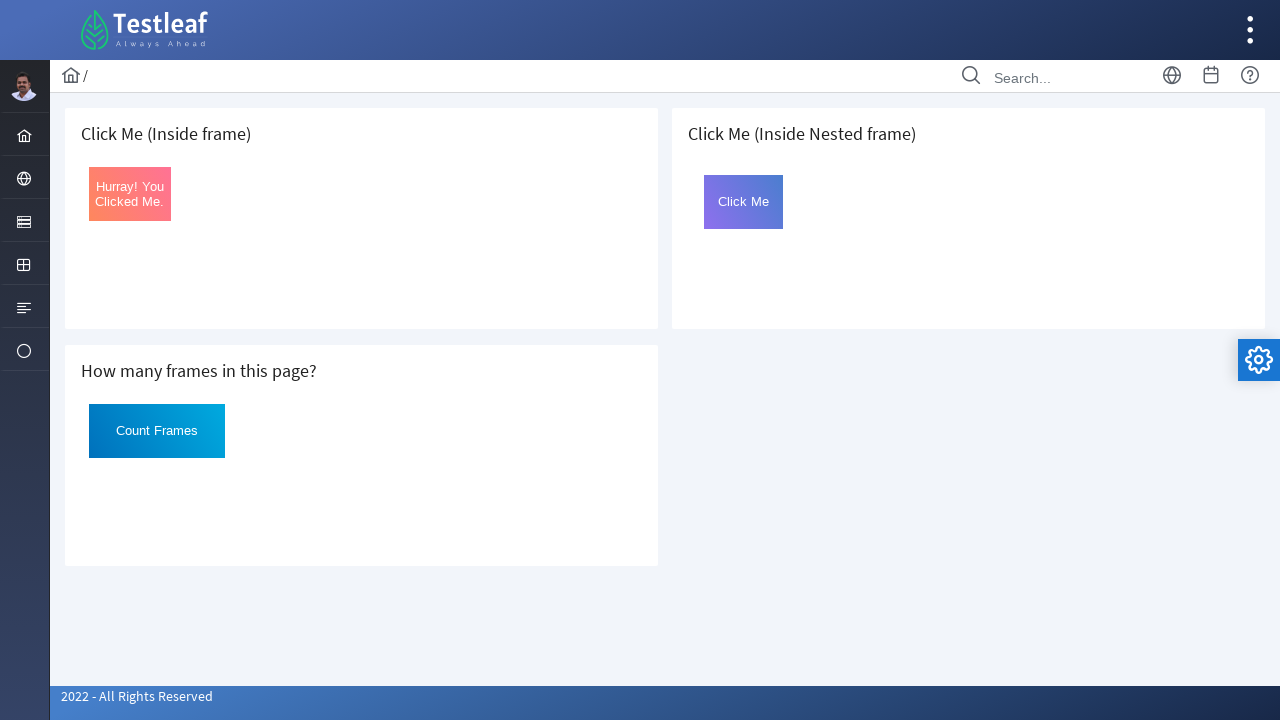

Clicked 'Click Me' button in nested frame at (744, 202) on iframe >> nth=2 >> internal:control=enter-frame >> iframe >> nth=0 >> internal:c
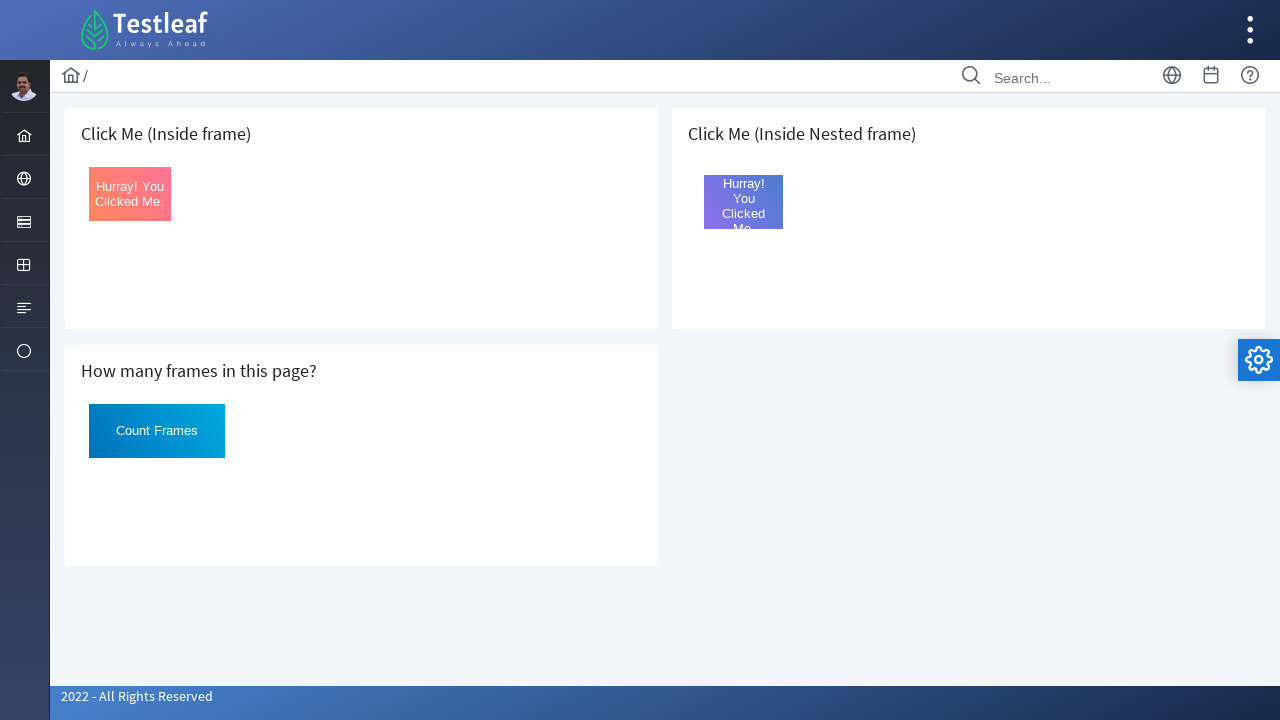

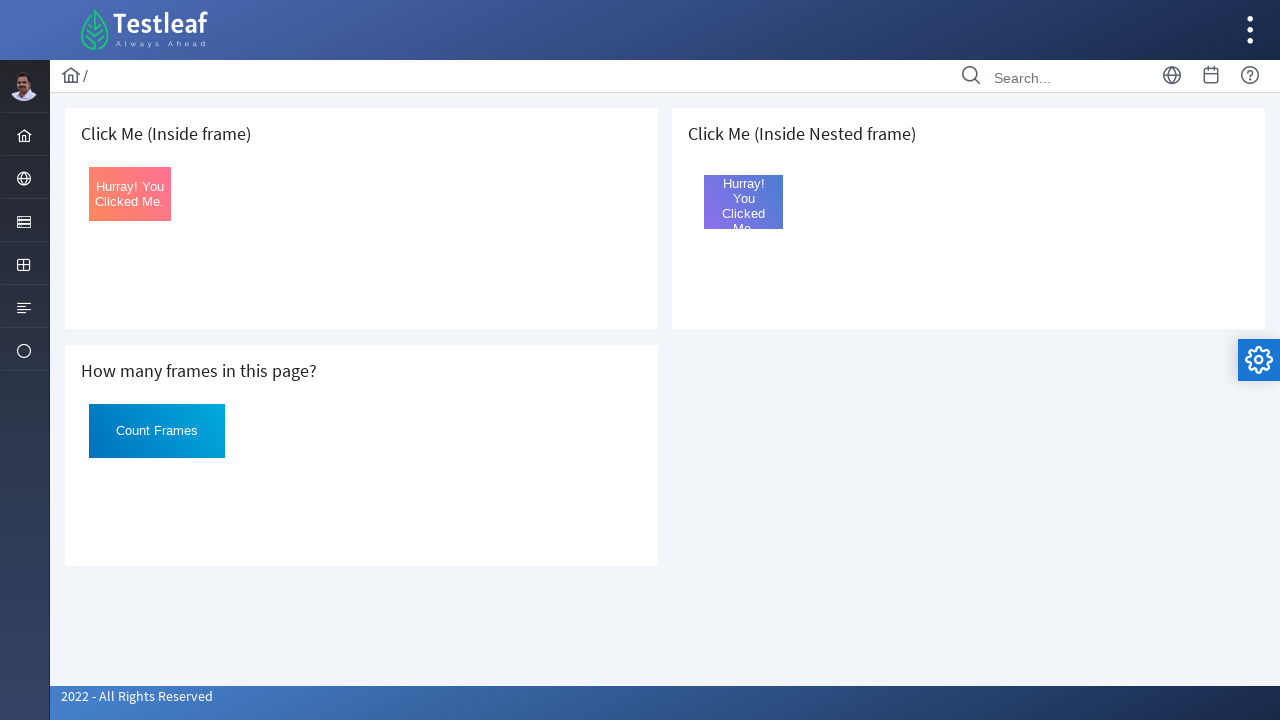